Tests JavaScript prompt alert functionality by clicking the prompt button, entering text into the alert input field, and accepting the alert

Starting URL: https://the-internet.herokuapp.com/javascript_alerts

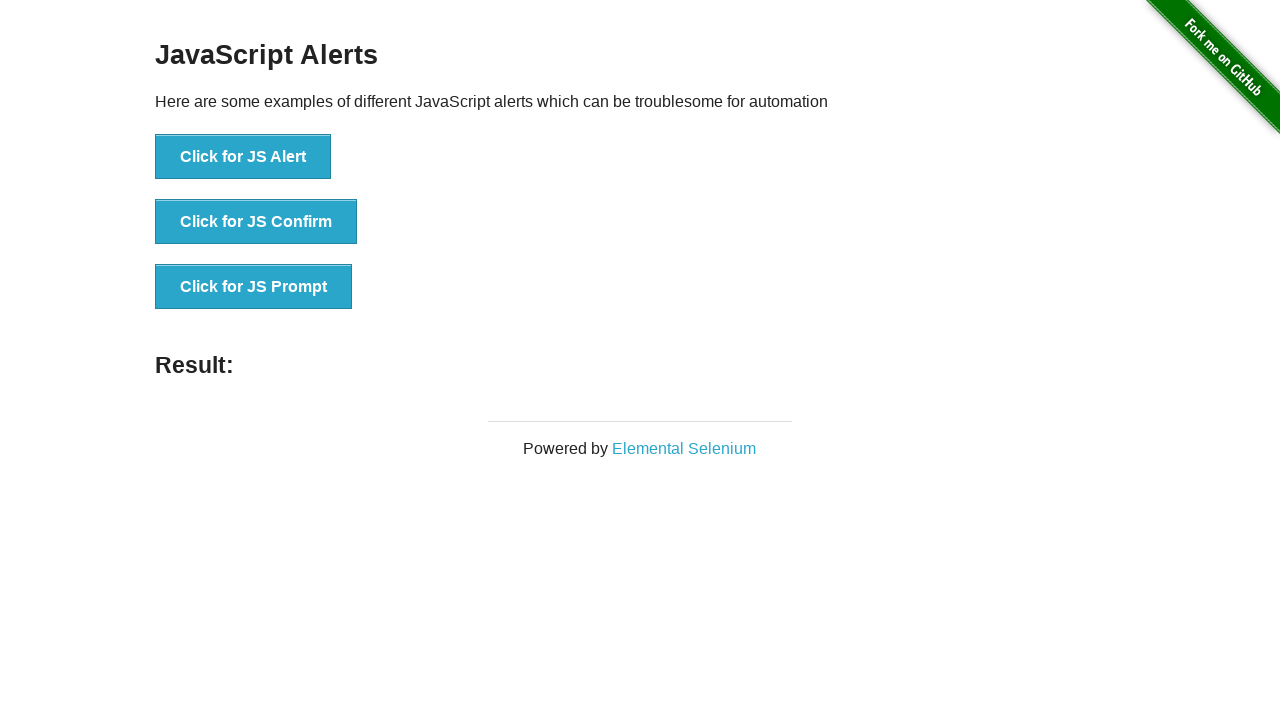

Clicked the 'Click for JS Prompt' button to trigger the alert at (254, 287) on xpath=//button[text()='Click for JS Prompt']
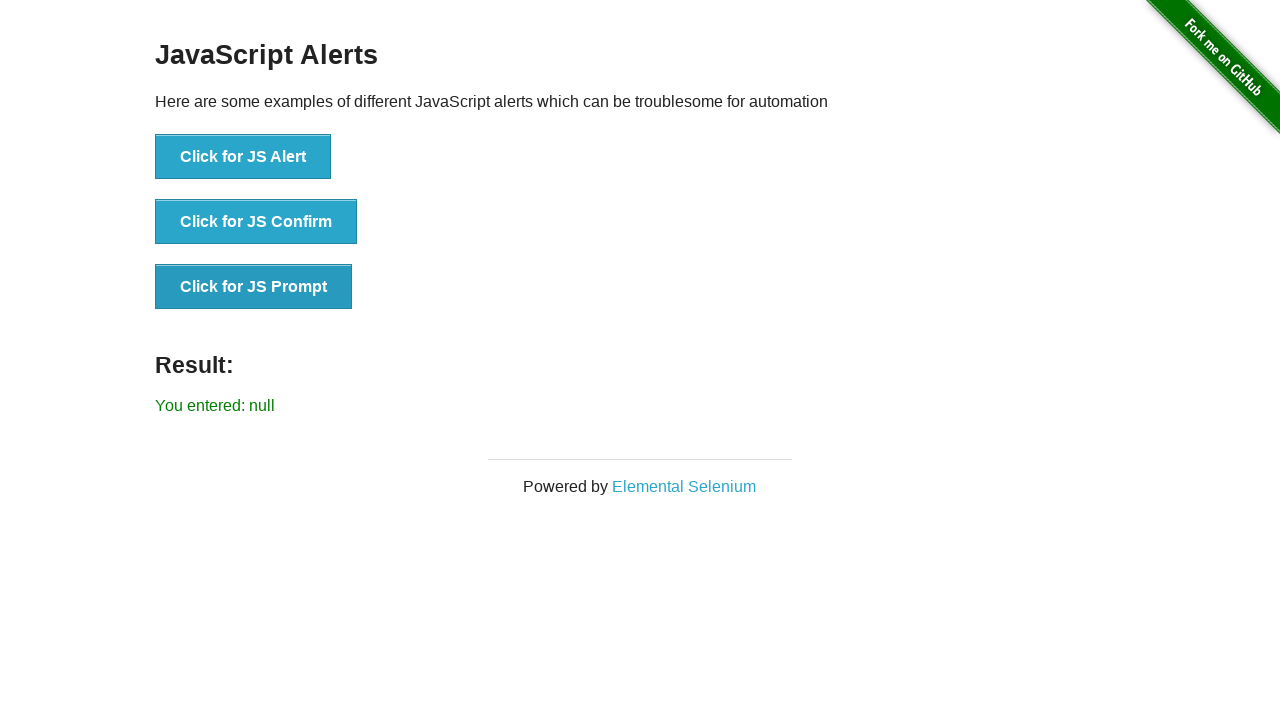

Set up dialog handler to accept prompts with 'Test User' text
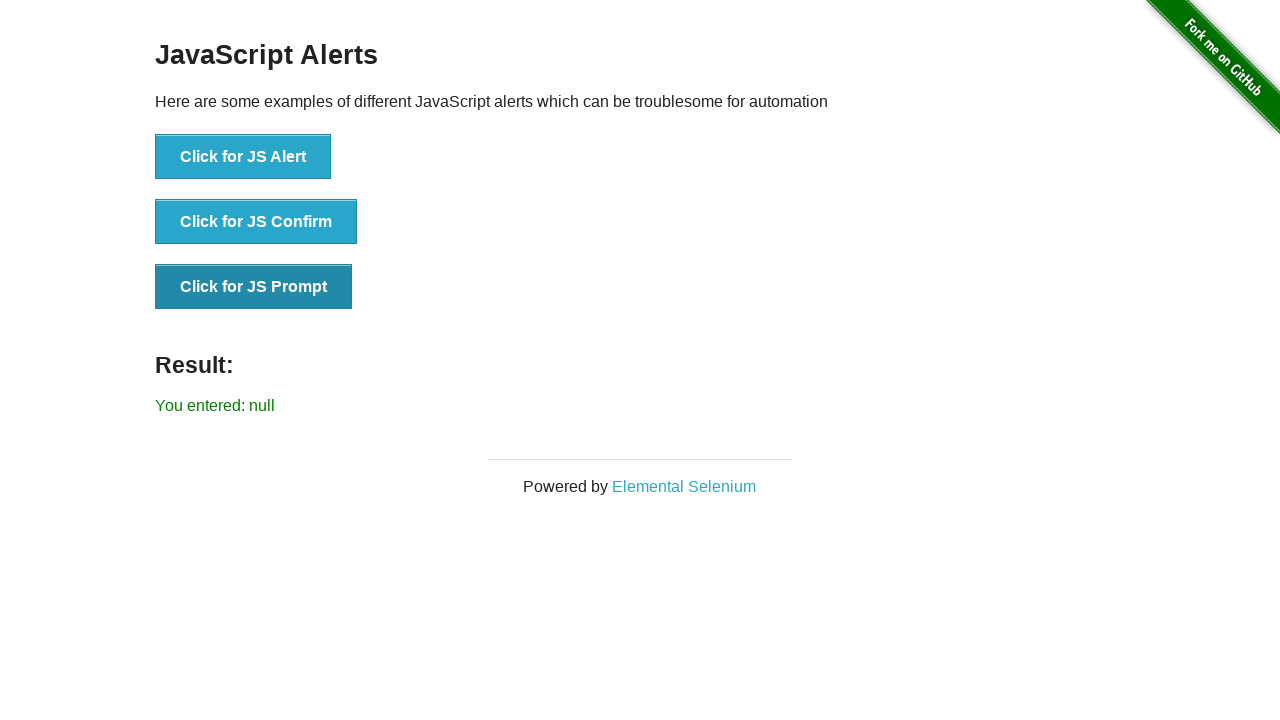

Clicked the 'Click for JS Prompt' button again to trigger the prompt with handler active at (254, 287) on xpath=//button[text()='Click for JS Prompt']
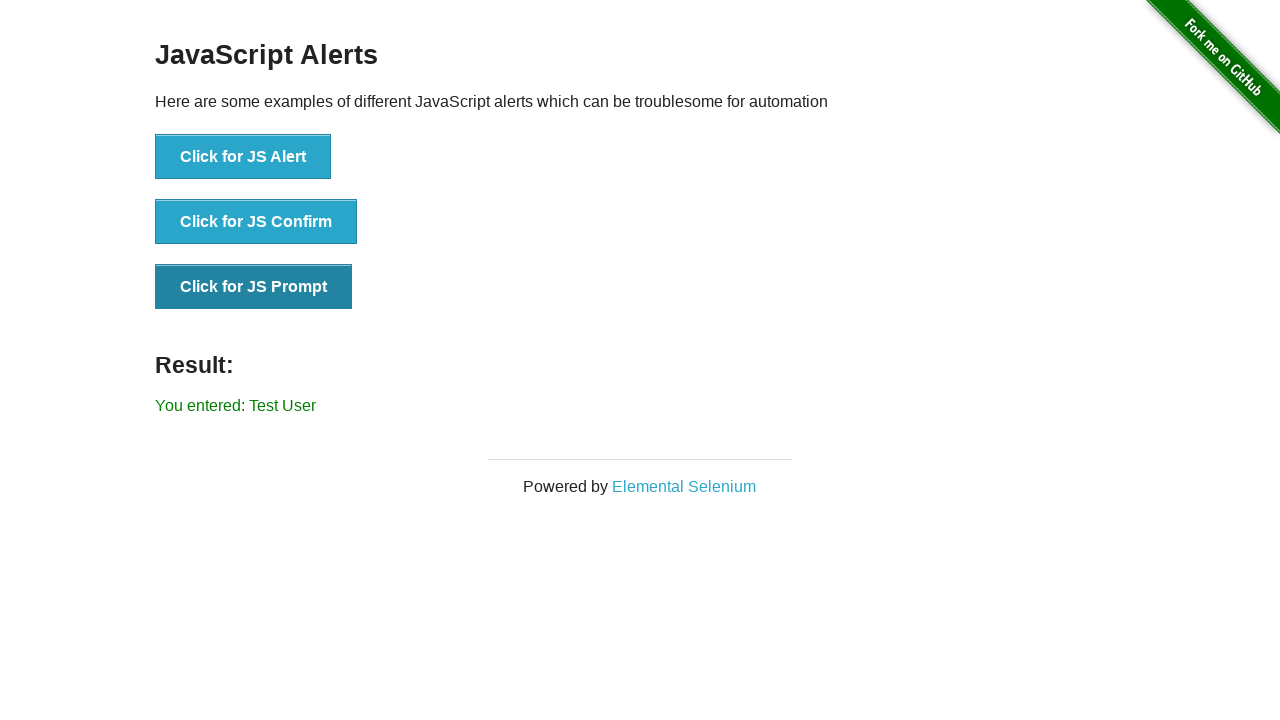

Waited 1 second for the alert result to be displayed
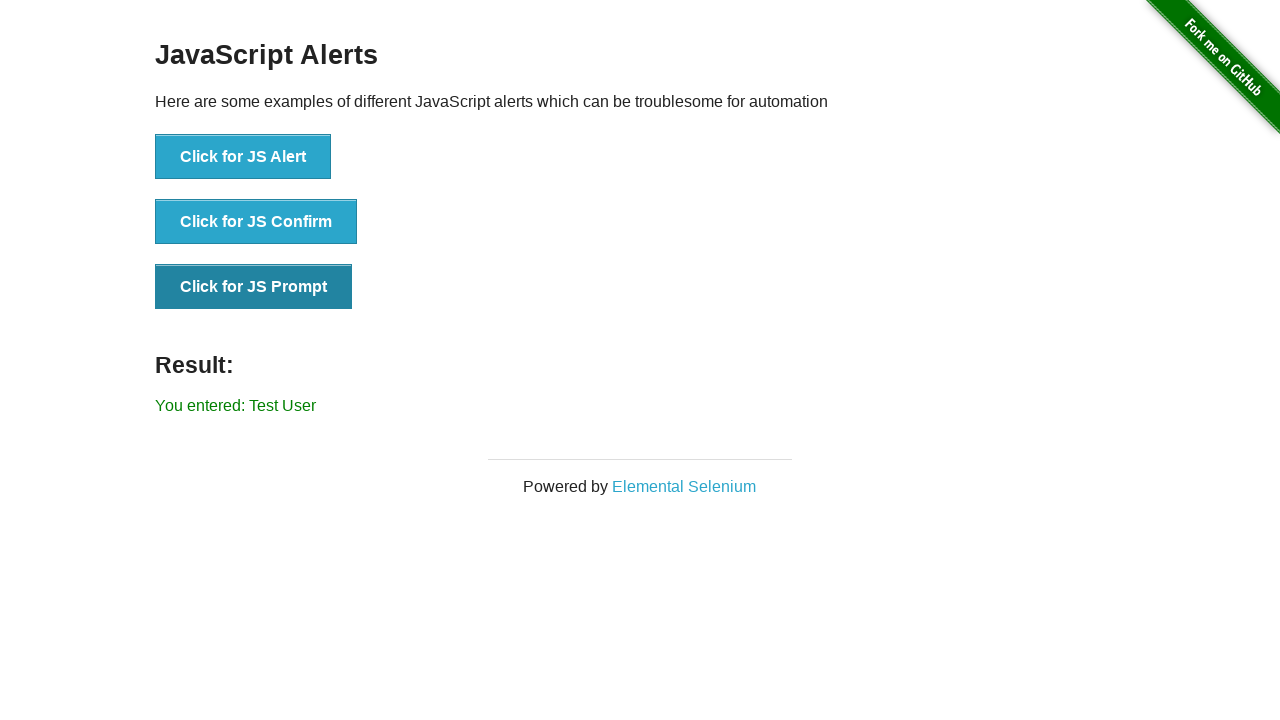

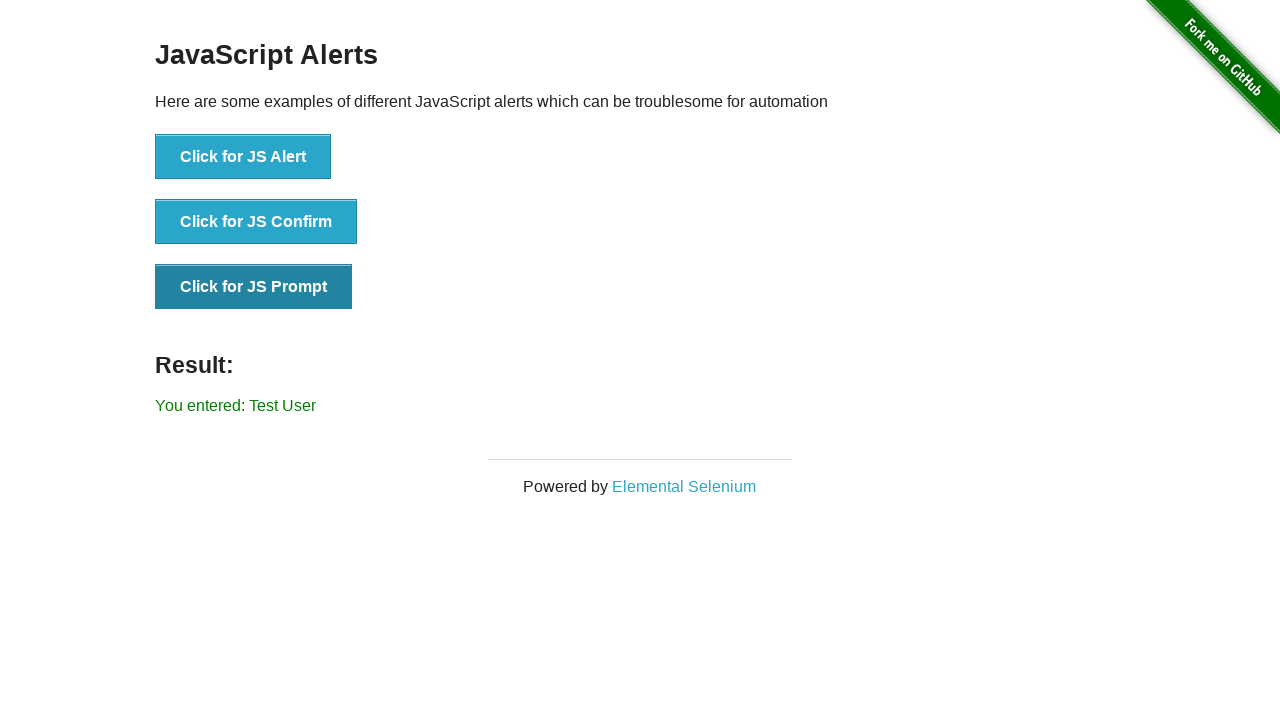